Tests standard dropdown selection by clicking dropdown and selecting an option by value

Starting URL: https://rahulshettyacademy.com/AutomationPractice/

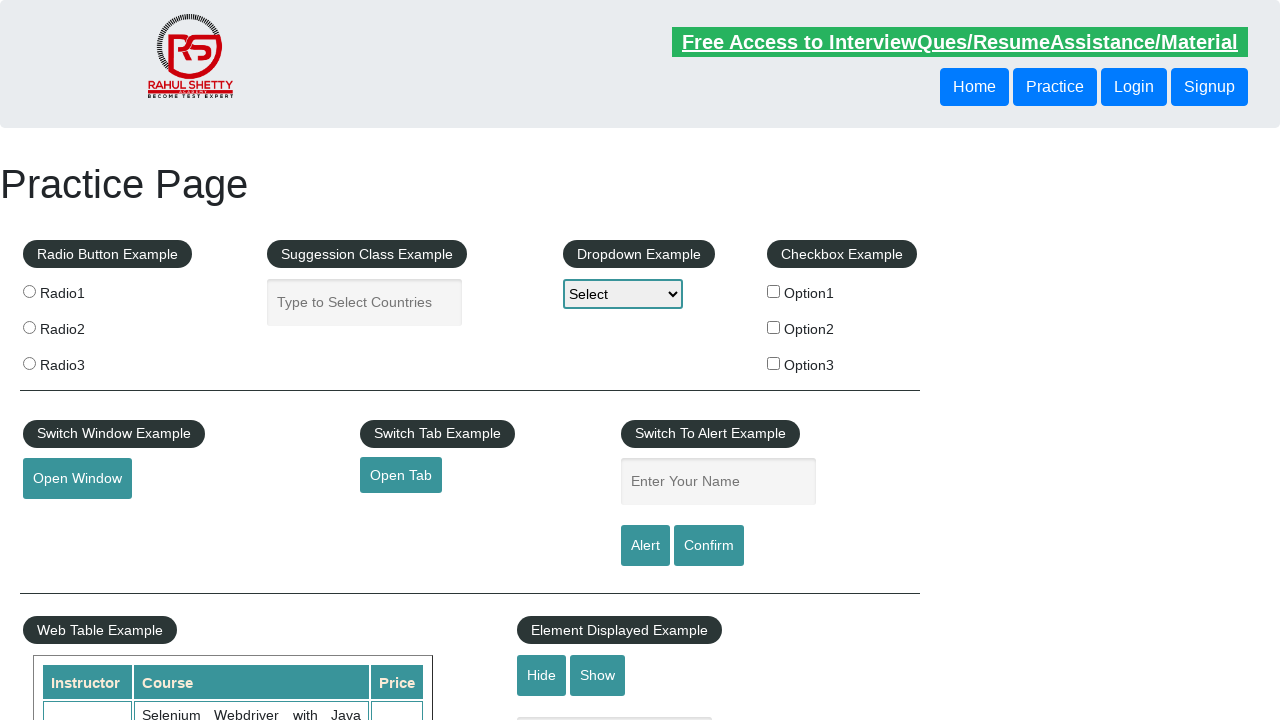

Clicked on dropdown element at (623, 294) on select#dropdown-class-example
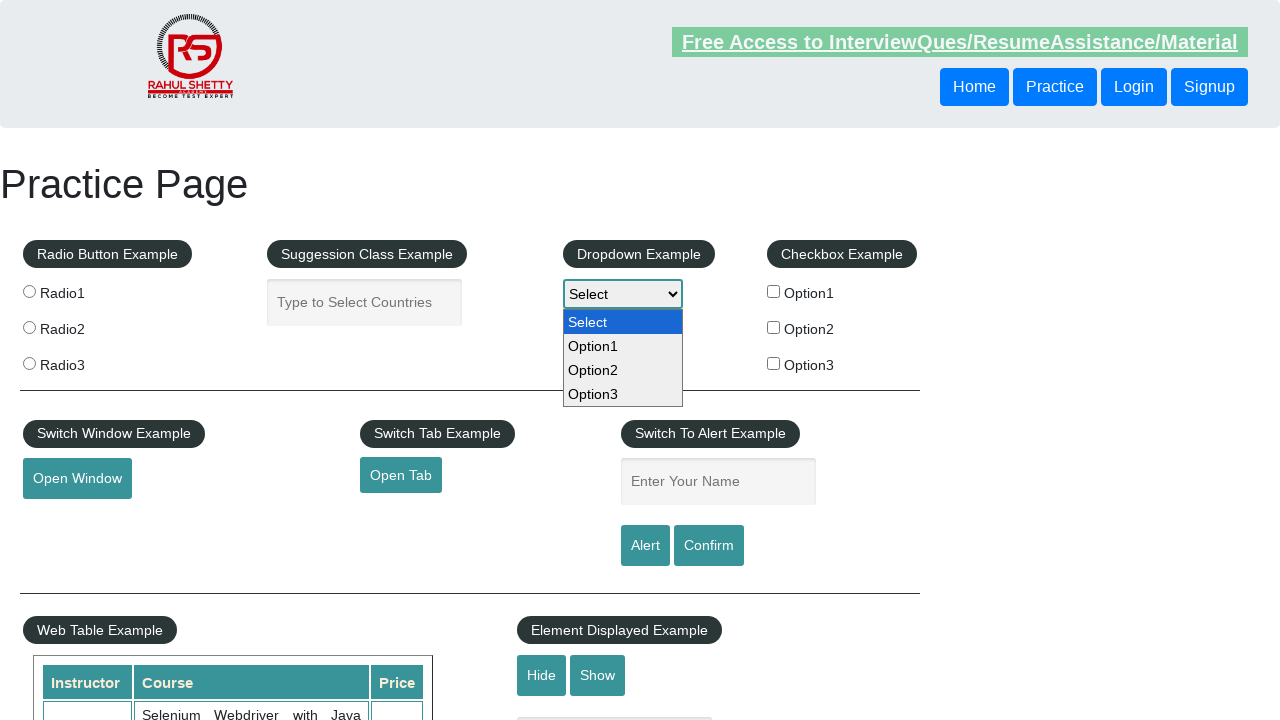

Selected 'option1' from dropdown on select#dropdown-class-example
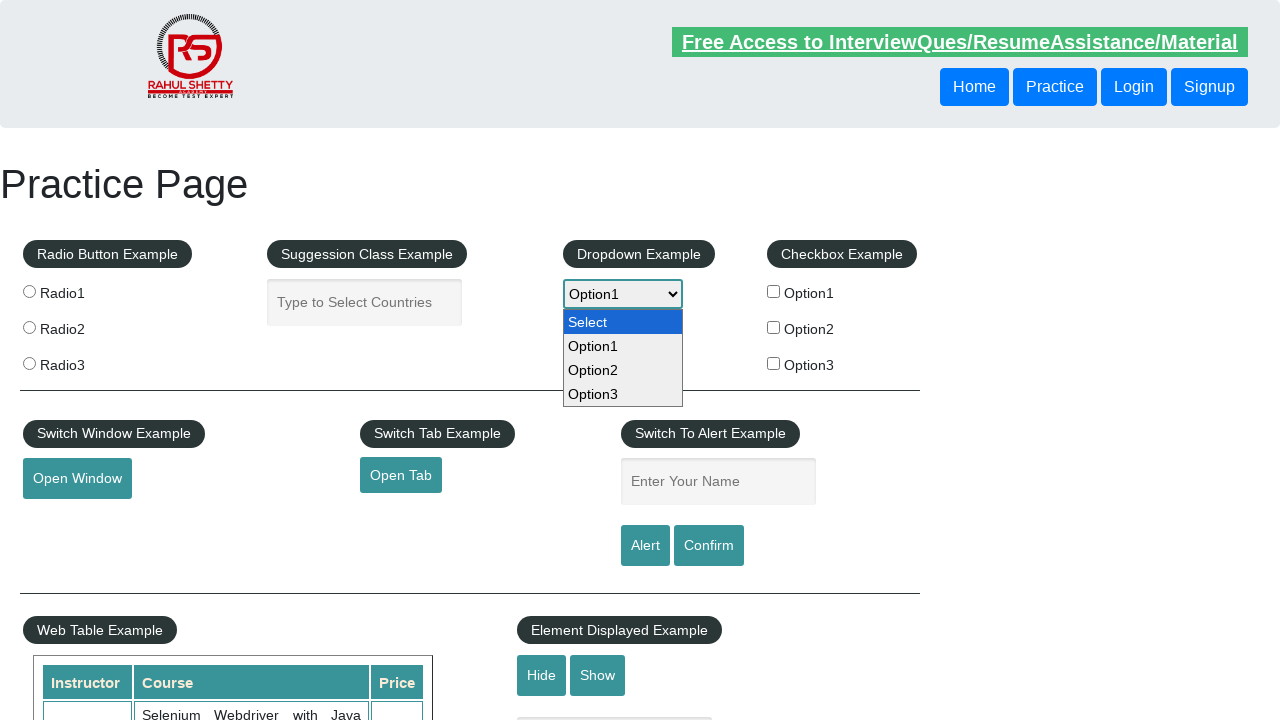

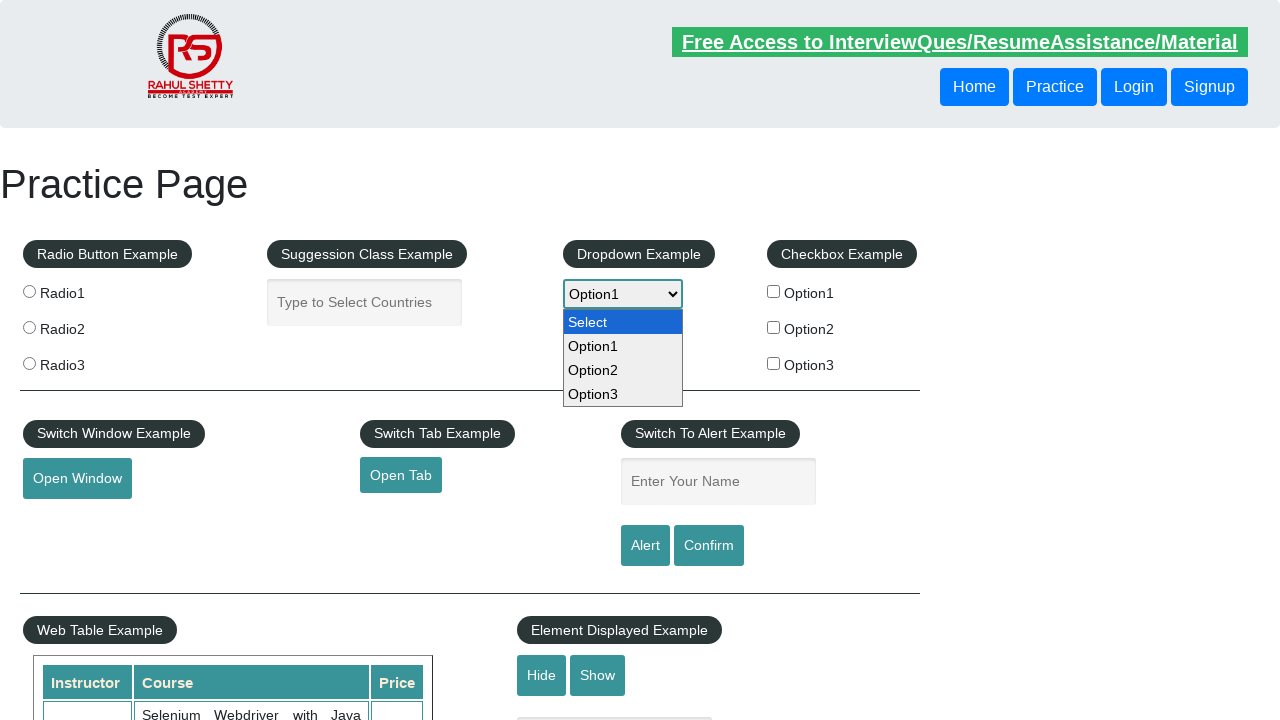